Tests double-click functionality on a webpage by performing a double-click action on a specific element

Starting URL: https://www.plus2net.com/javascript_tutorial/ondblclick-demo.php

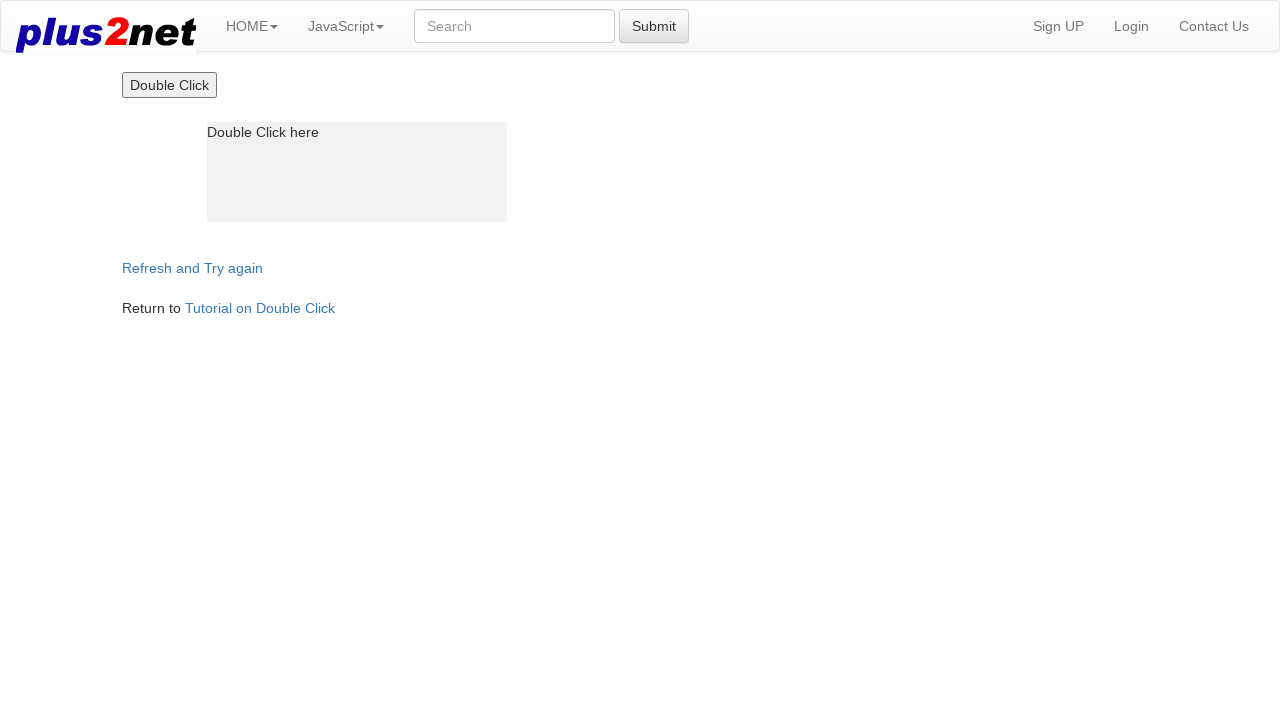

Box element loaded and became visible
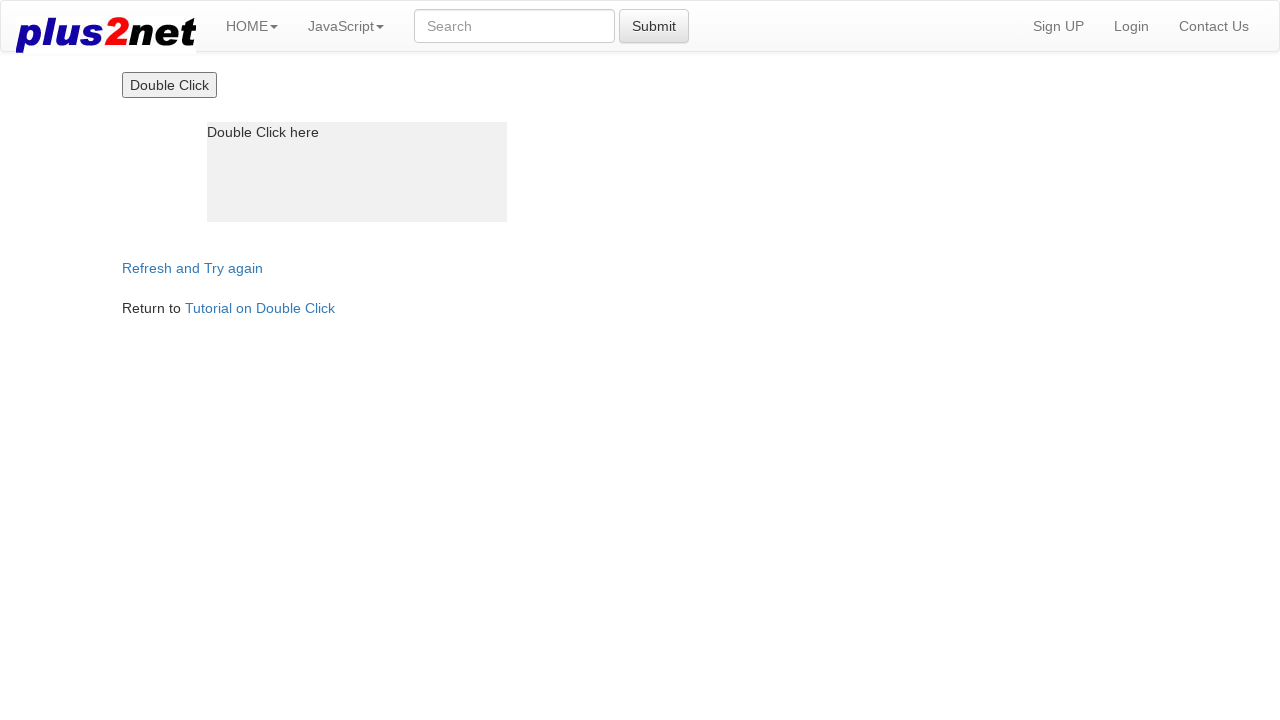

Performed double-click action on the box element at (357, 172) on #box
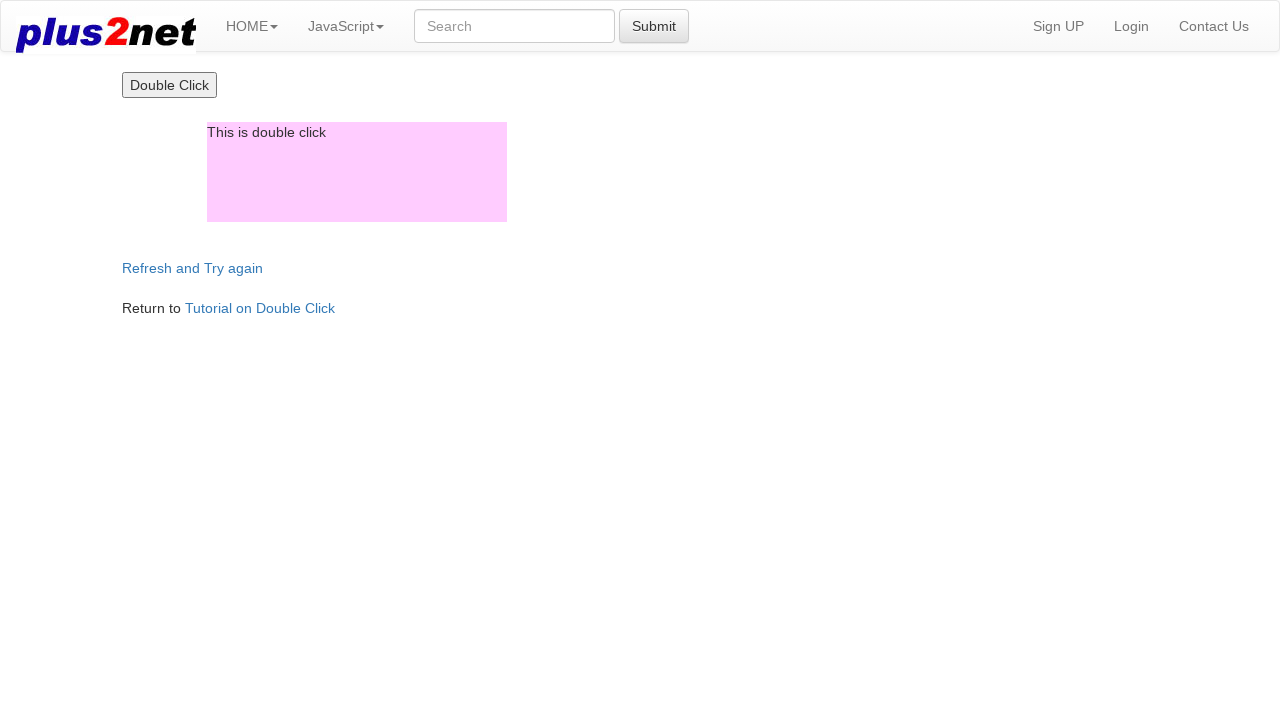

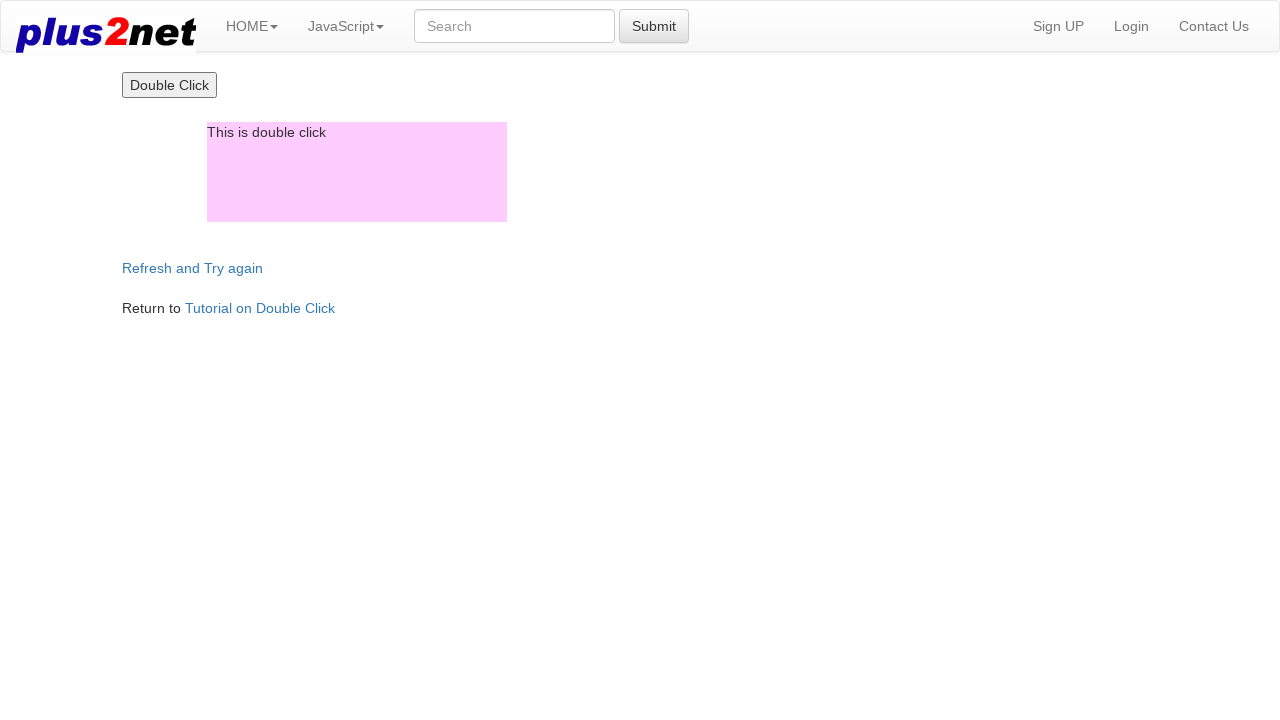